Tests date picker by clearing the field and entering a new date value

Starting URL: https://demoqa.com/date-picker

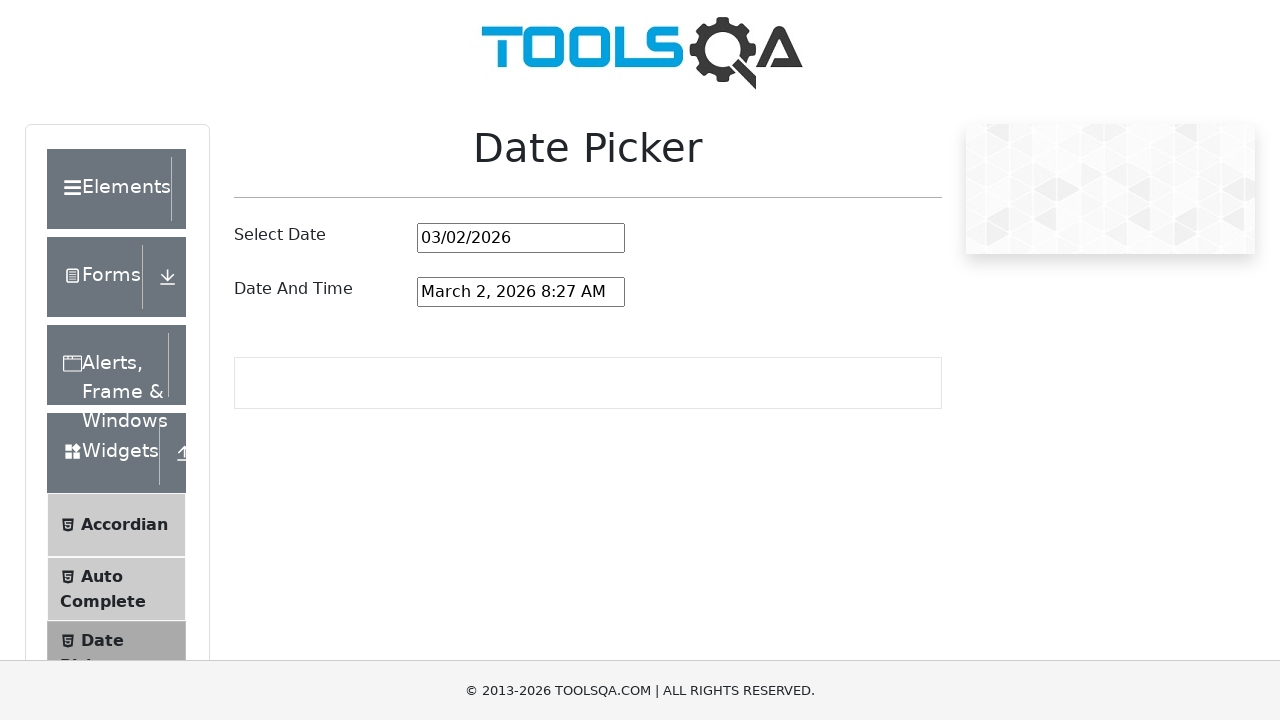

Cleared the date picker input field on #datePickerMonthYearInput
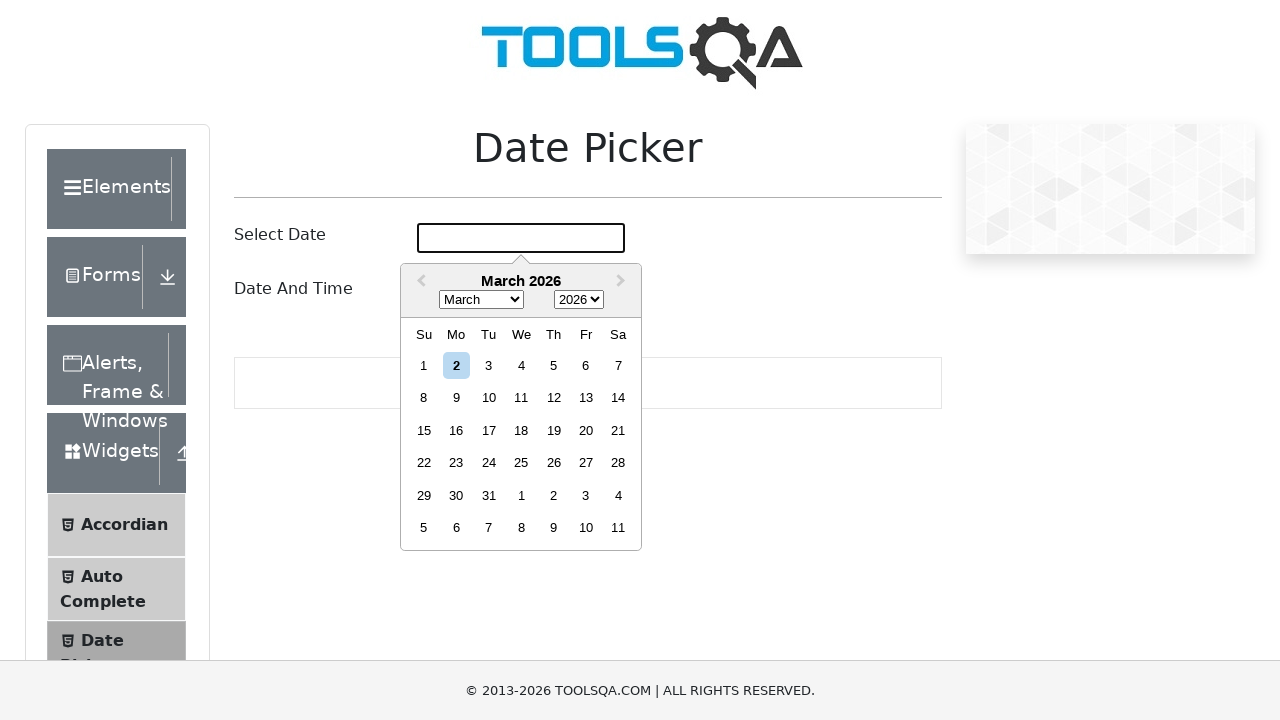

Entered new date value '12/07/22' into the date picker on #datePickerMonthYearInput
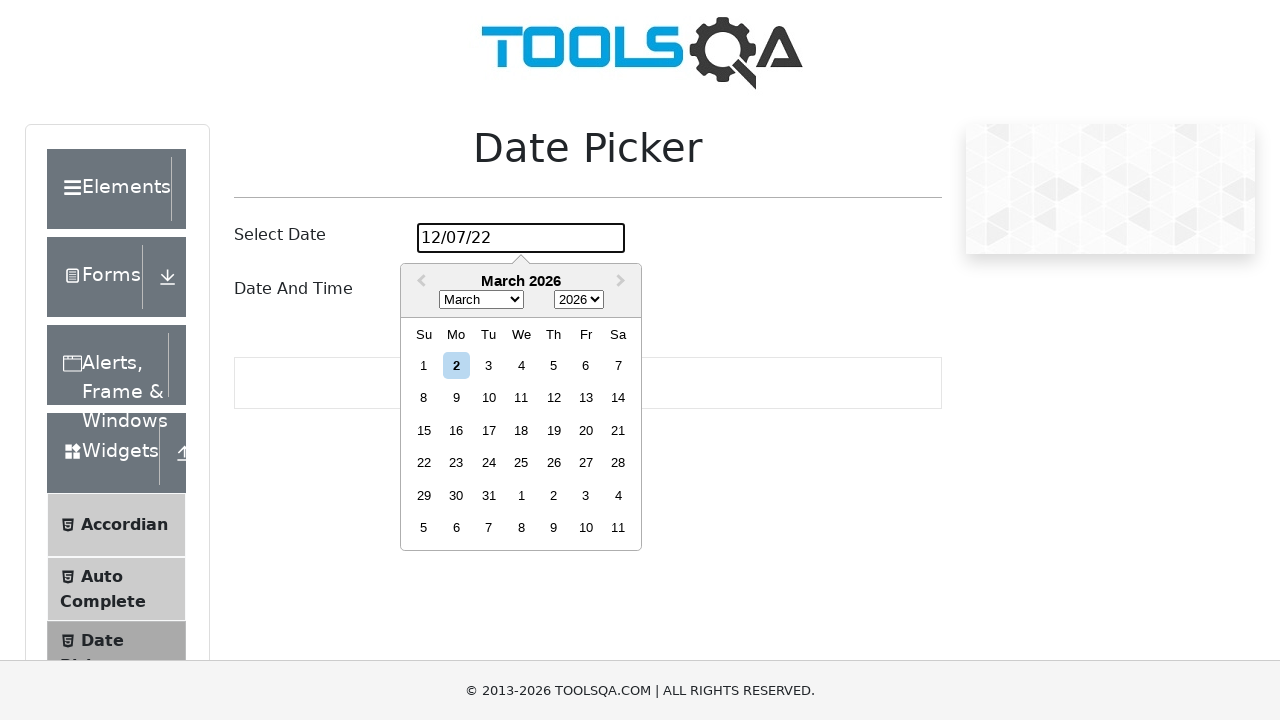

Pressed Enter to confirm date selection on #datePickerMonthYearInput
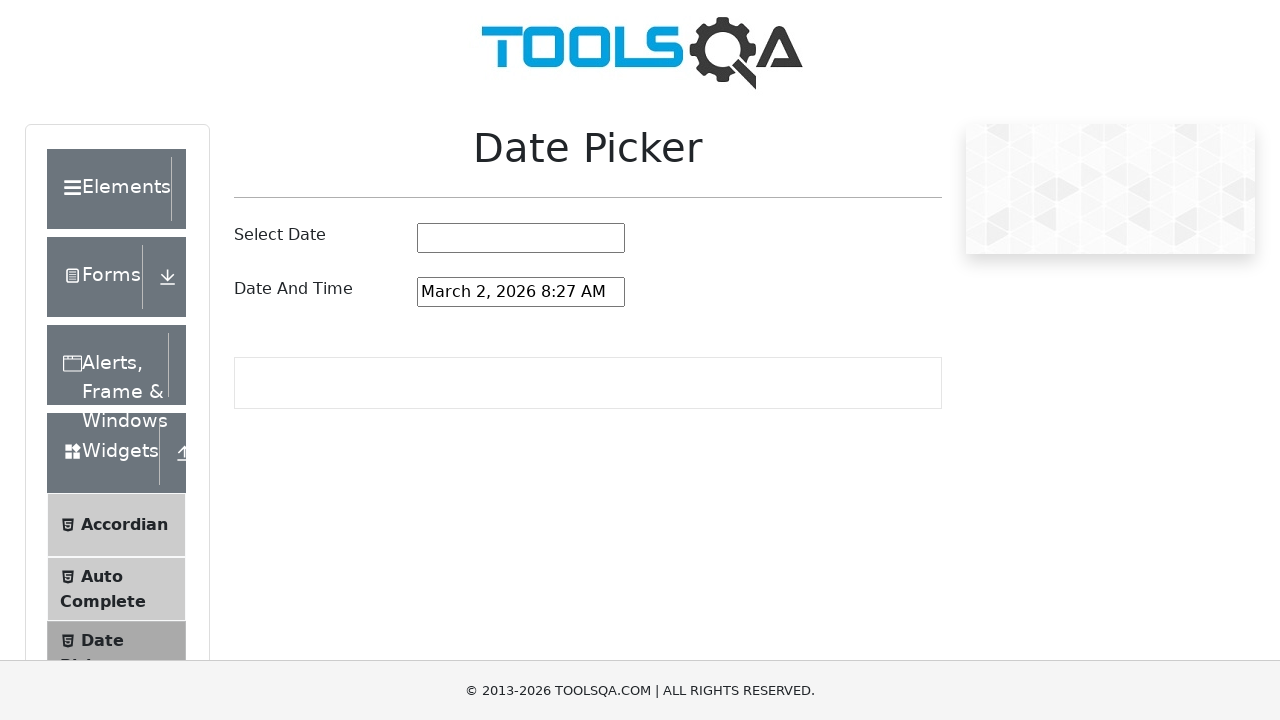

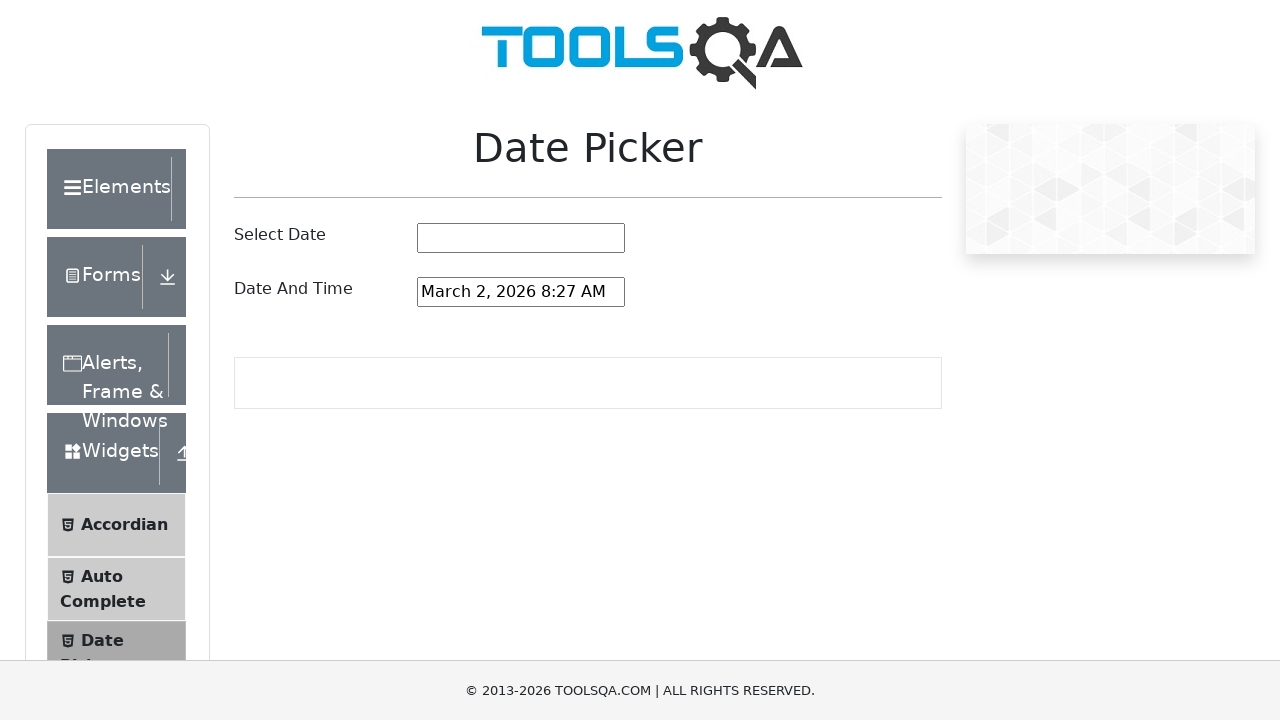